Tests scrolling to an iframe that is out of view, switching context to the iframe, and clicking a checkbox inside it

Starting URL: https://www.selenium.dev/selenium/web/scrolling_tests/page_with_frame_out_of_view.html

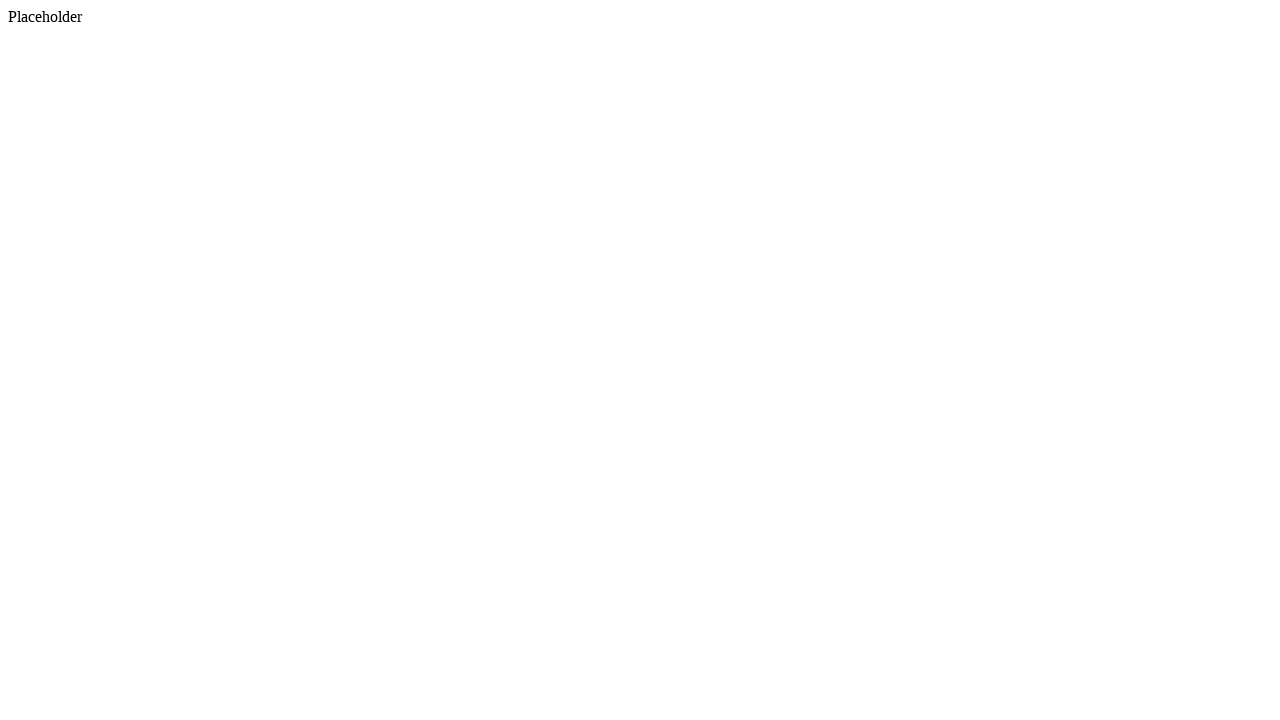

Scrolled iframe with name 'frame' into view
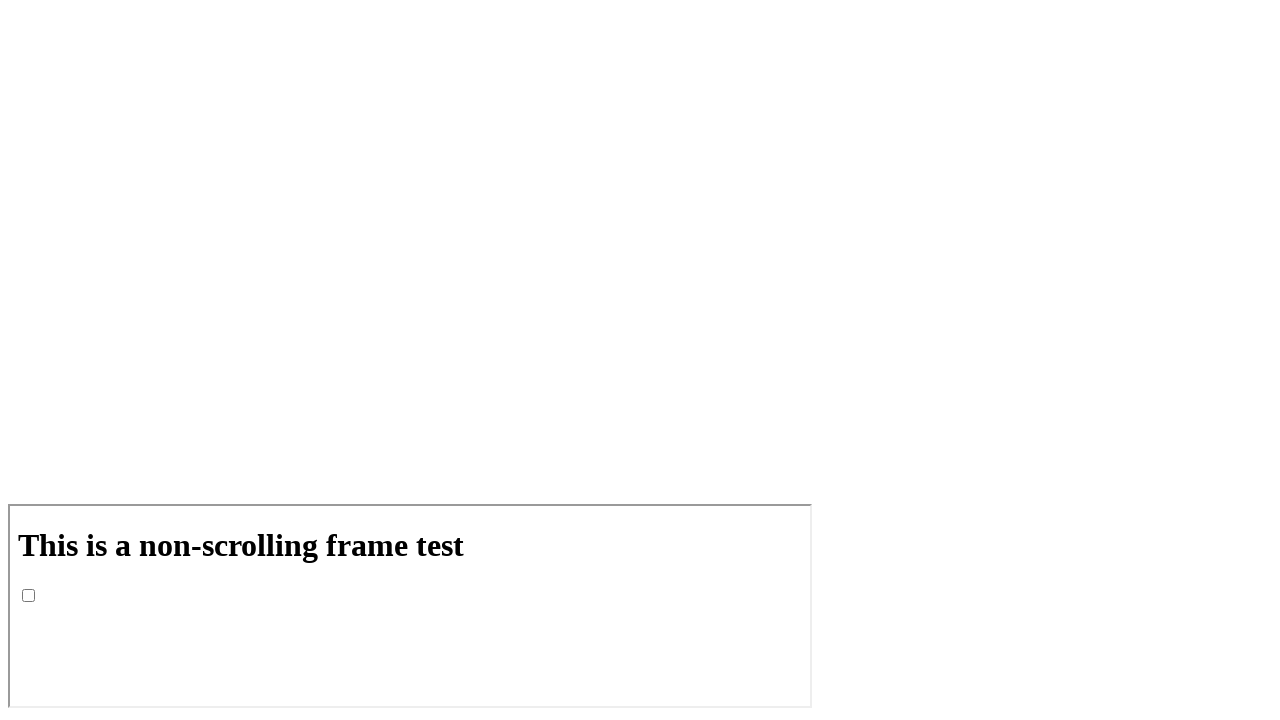

Waited 1 second for scroll effect to complete
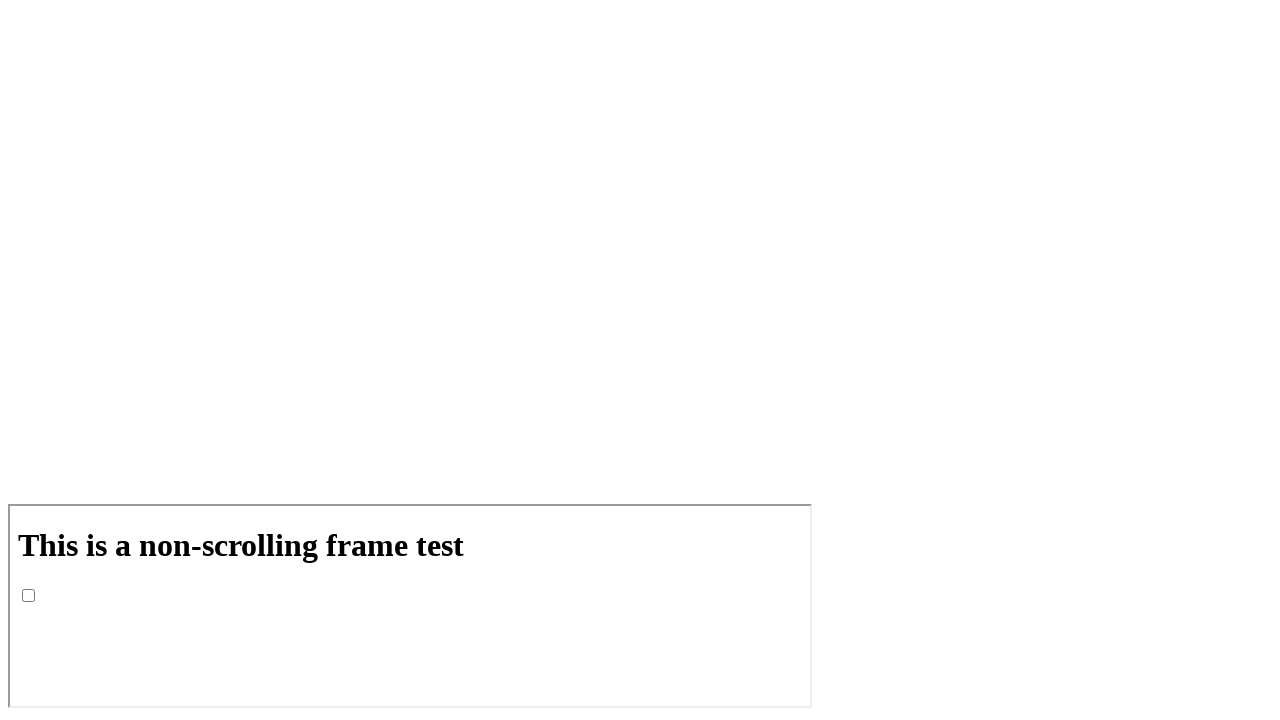

Switched context to iframe with name 'frame'
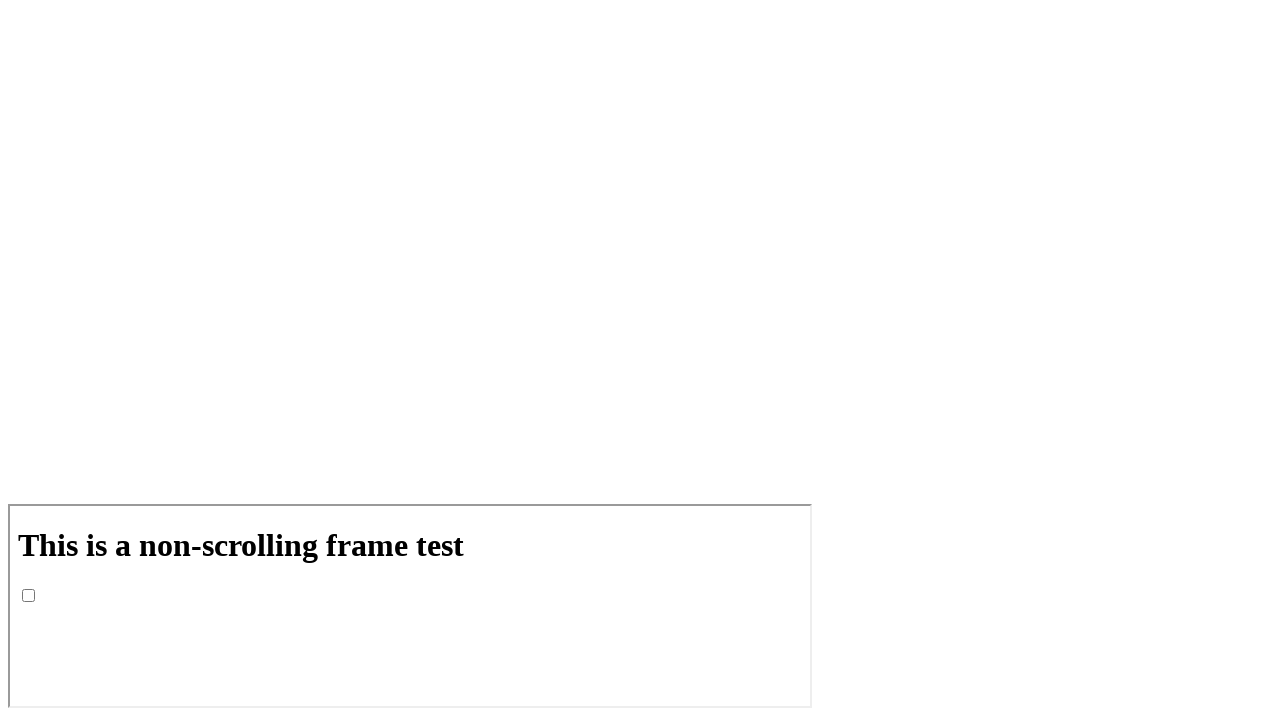

Clicked checkbox inside iframe at (28, 595) on iframe[name='frame'] >> internal:control=enter-frame >> input[name='checkbox']
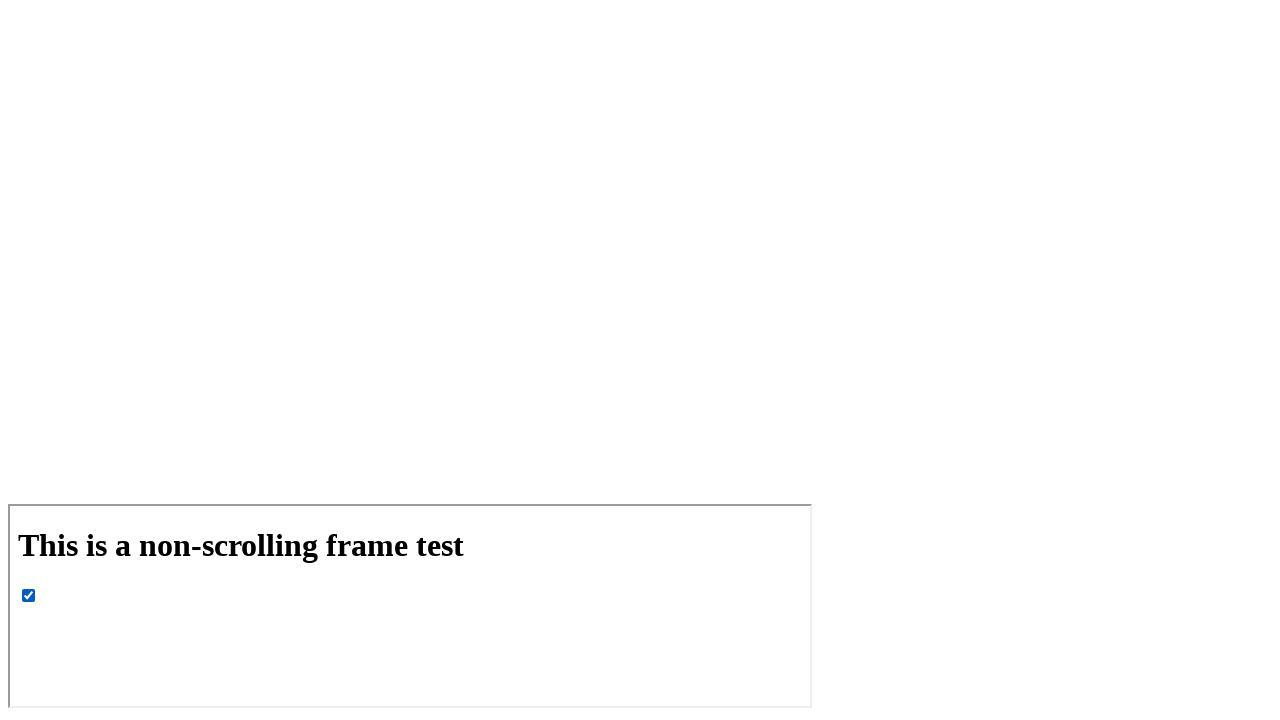

Verified that checkbox is checked
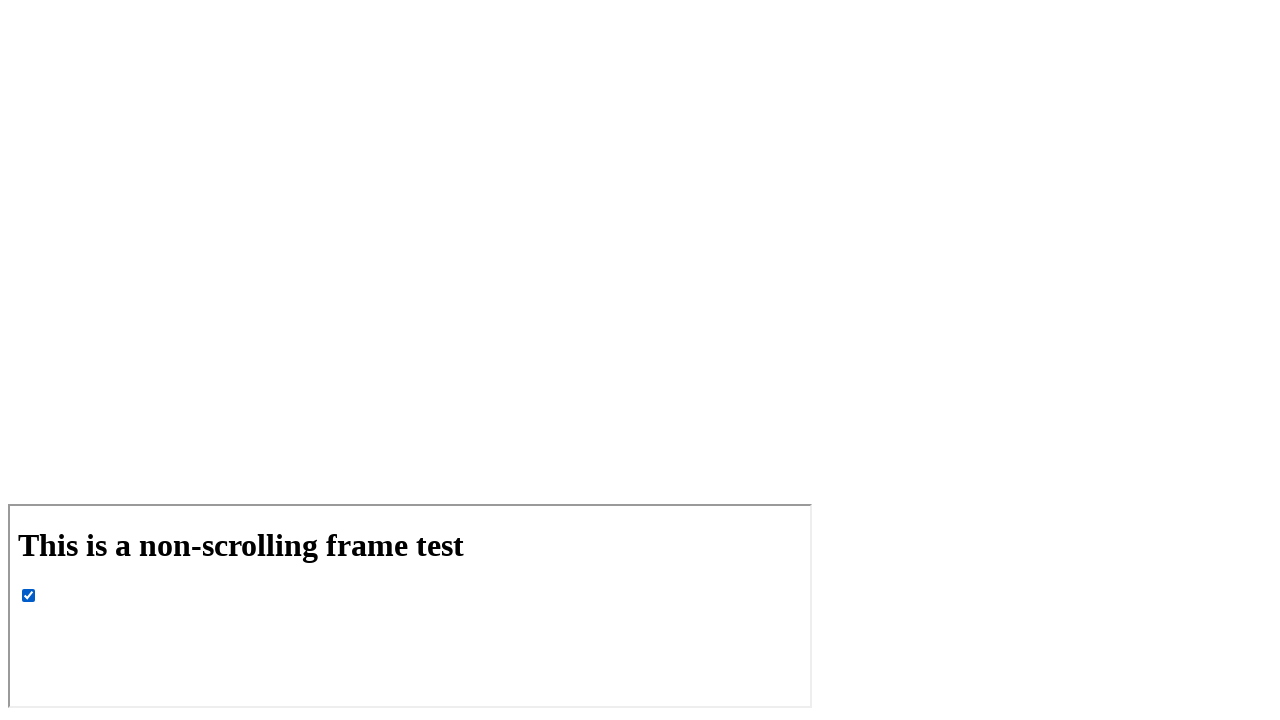

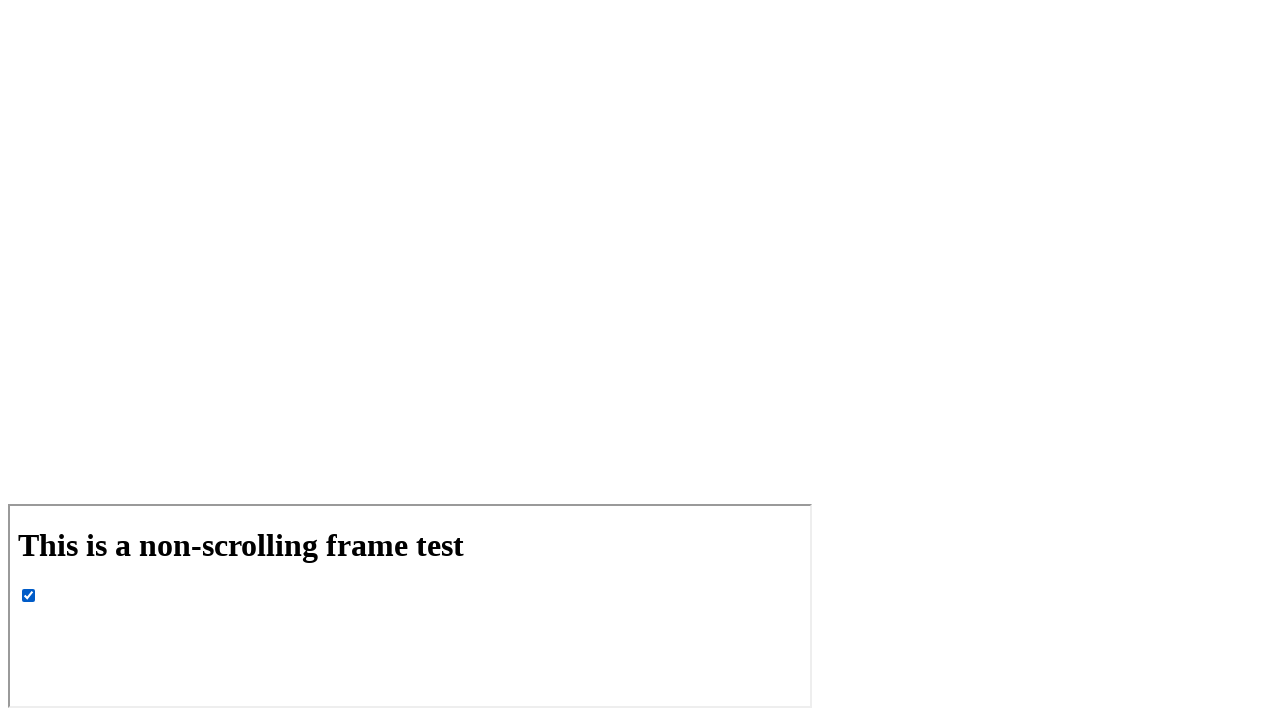